Demonstrates drag and drop by offset coordinates

Starting URL: https://crossbrowsertesting.github.io/drag-and-drop

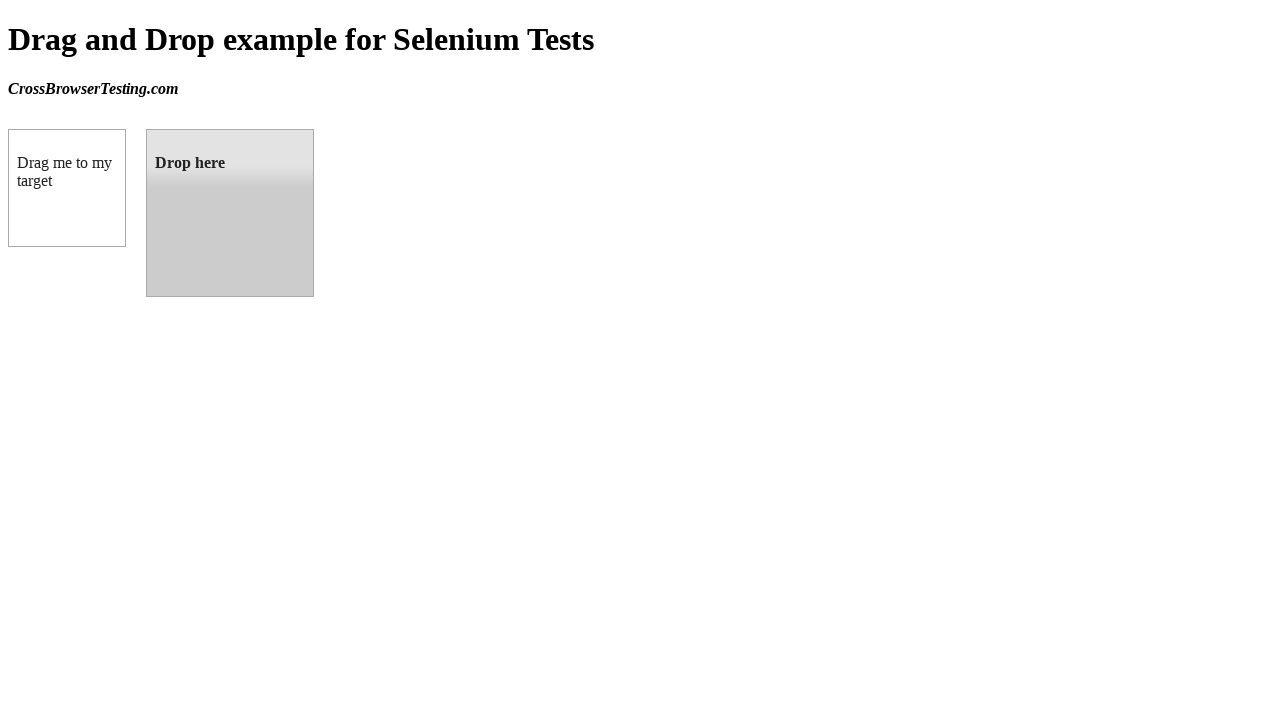

Located source element (draggable box A)
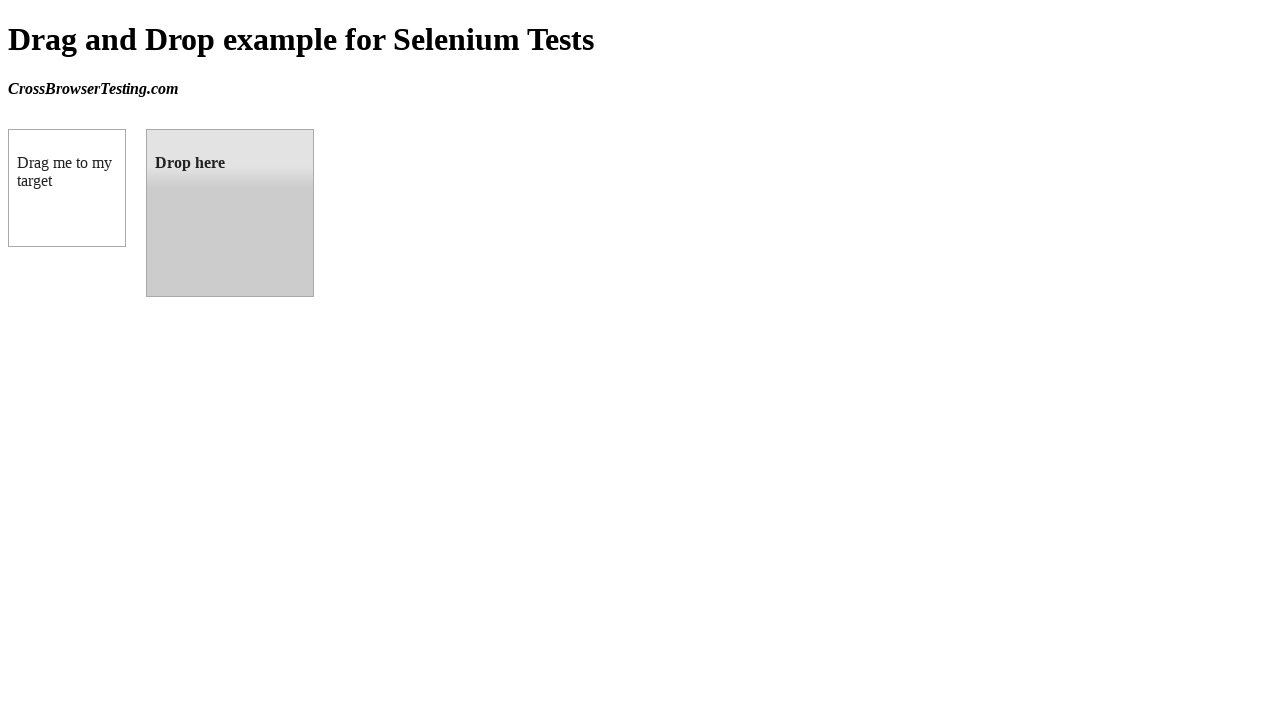

Located target element (droppable box)
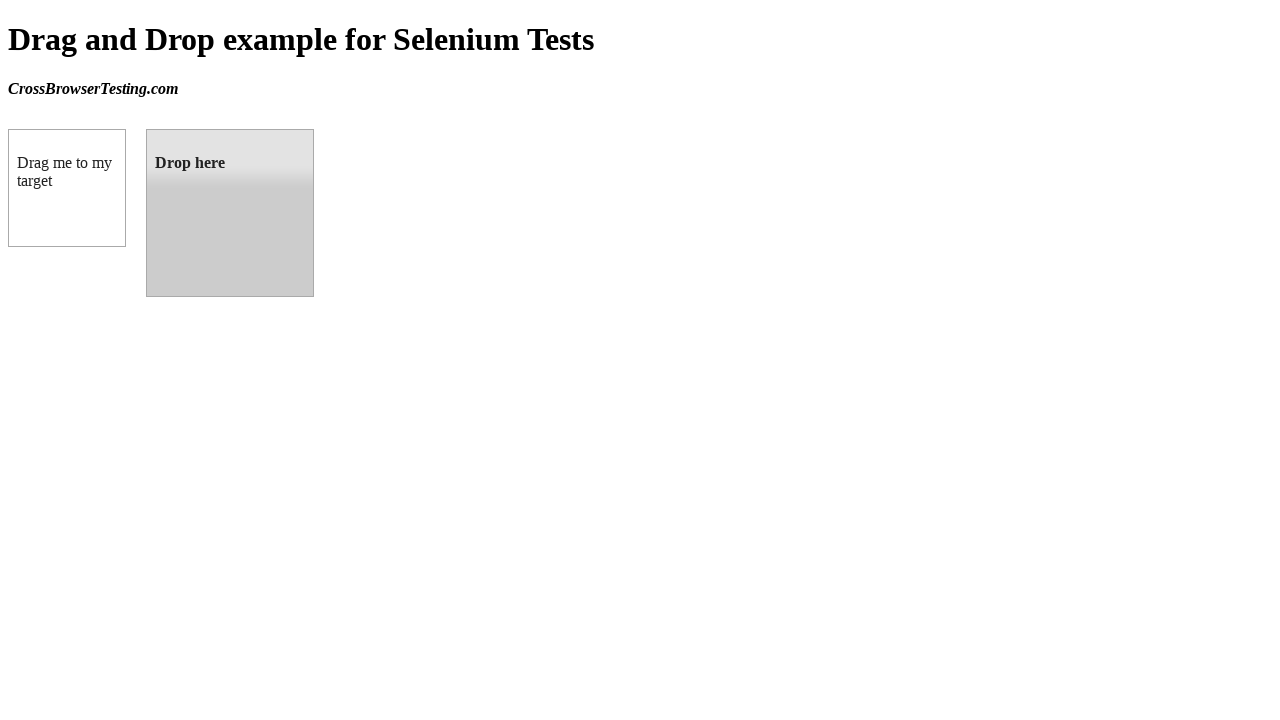

Retrieved target element bounding box coordinates
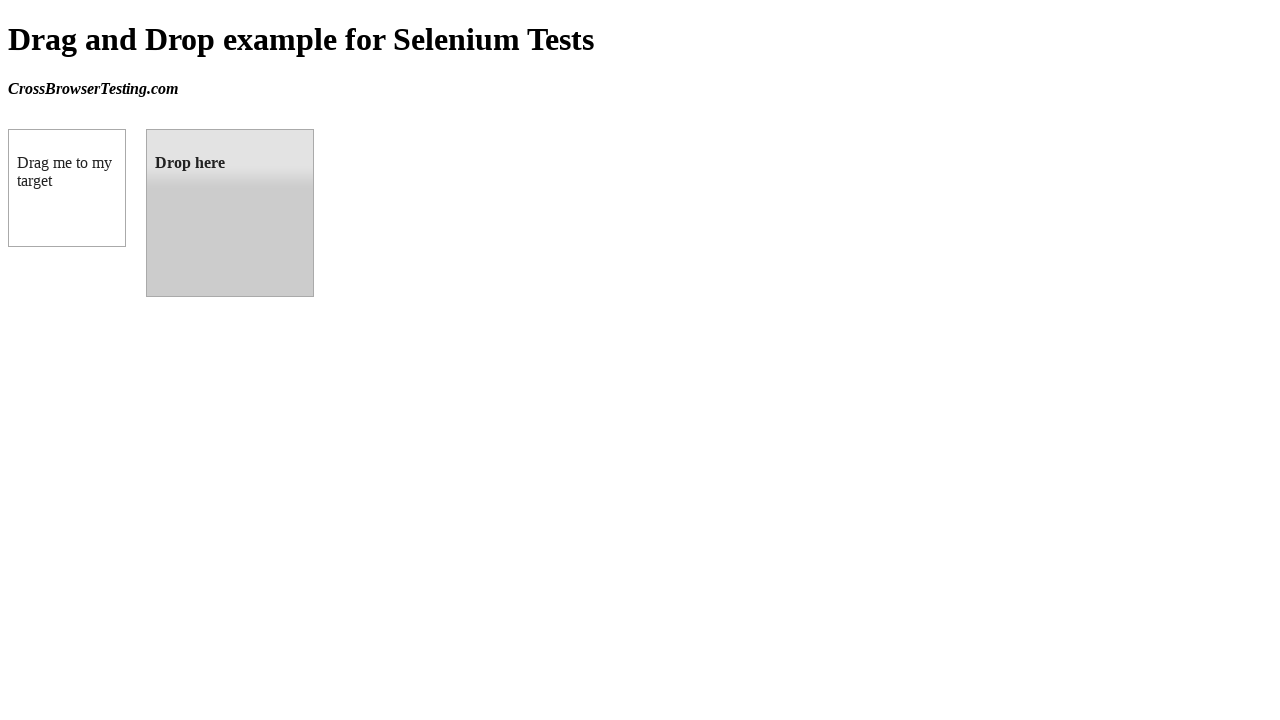

Performed drag and drop from source element to target element at (230, 213)
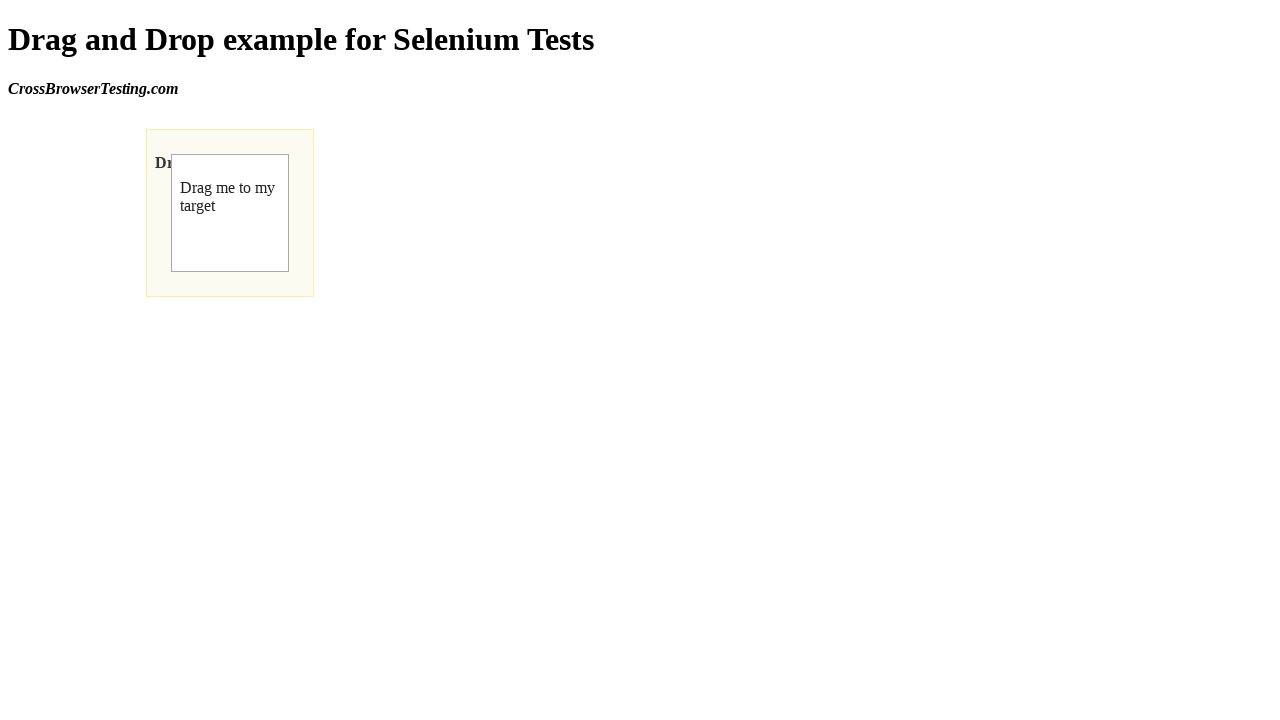

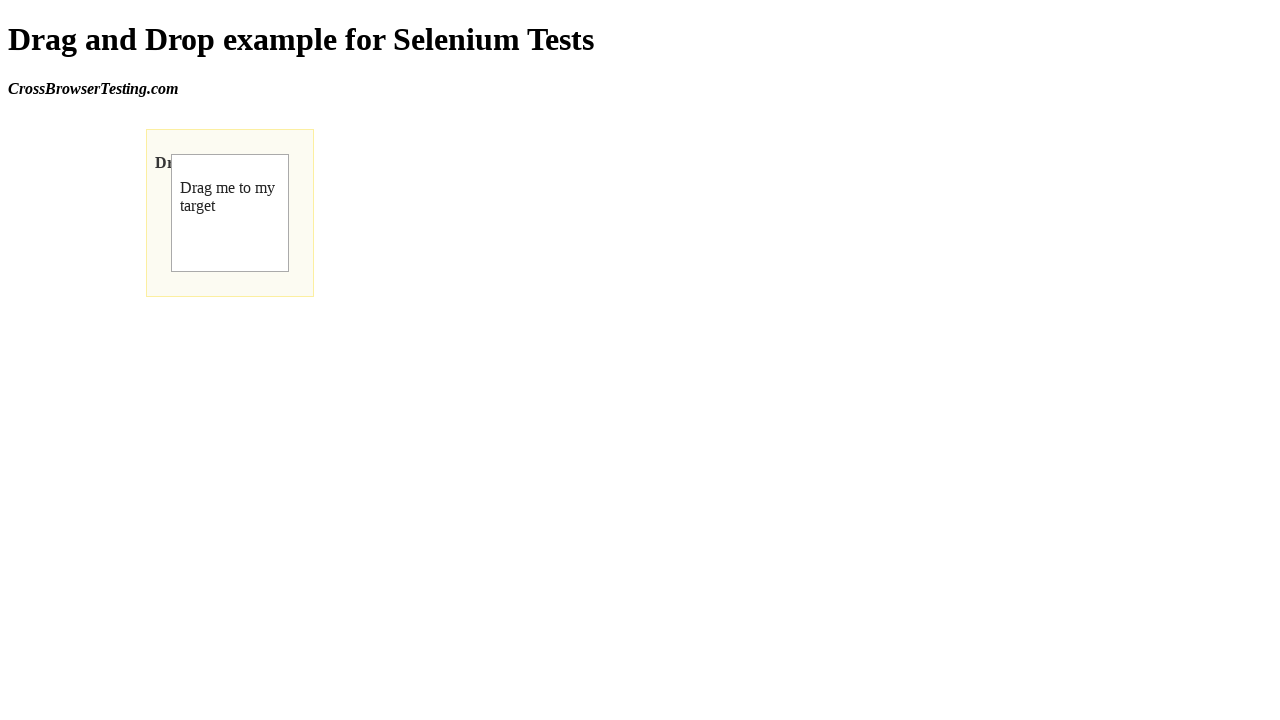